Tests login form validation by leaving username empty and verifying "Username is required" error message

Starting URL: https://www.saucedemo.com/

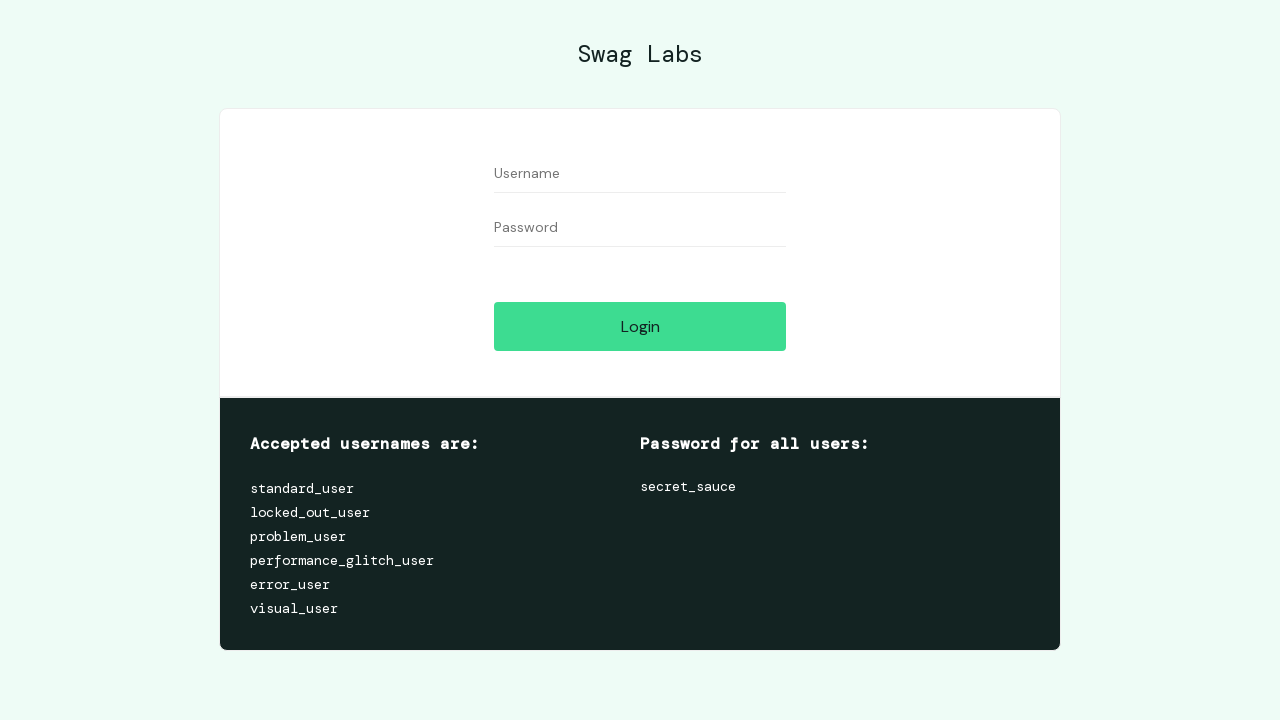

Filled password field with 'secret_sauce', leaving username empty on #password
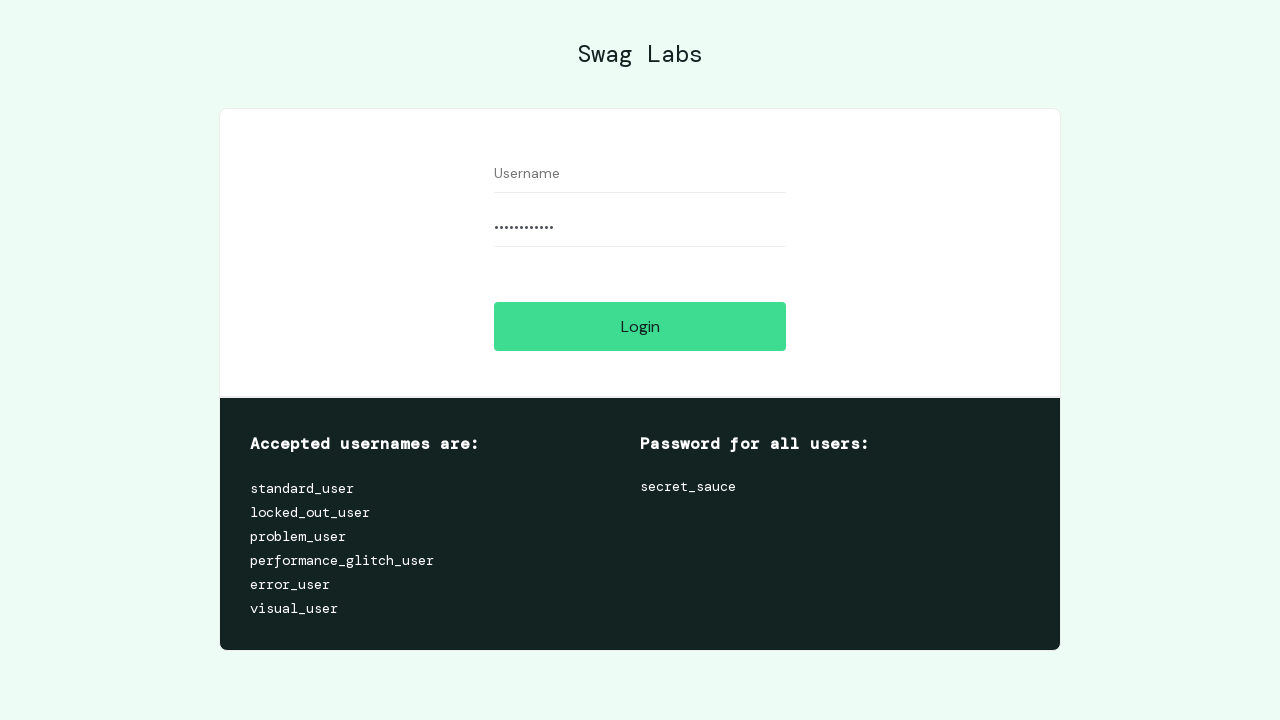

Clicked login button at (640, 326) on #login-button
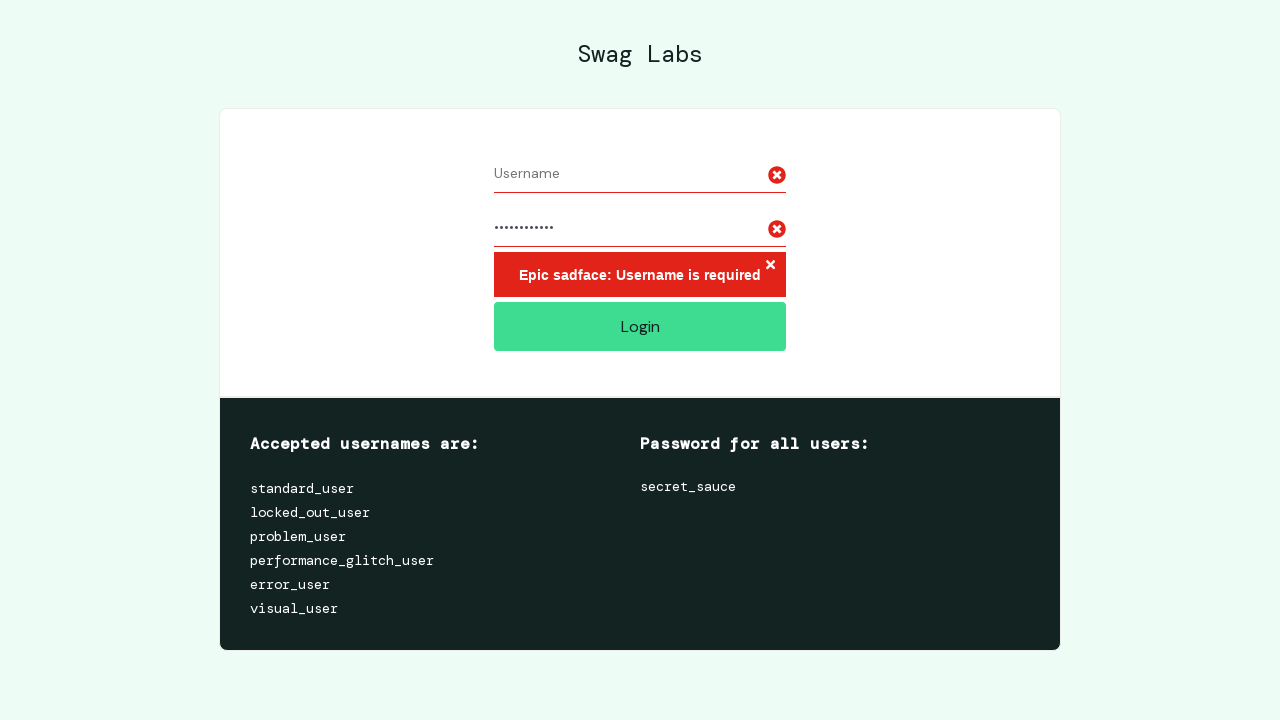

Waited for error message container to appear
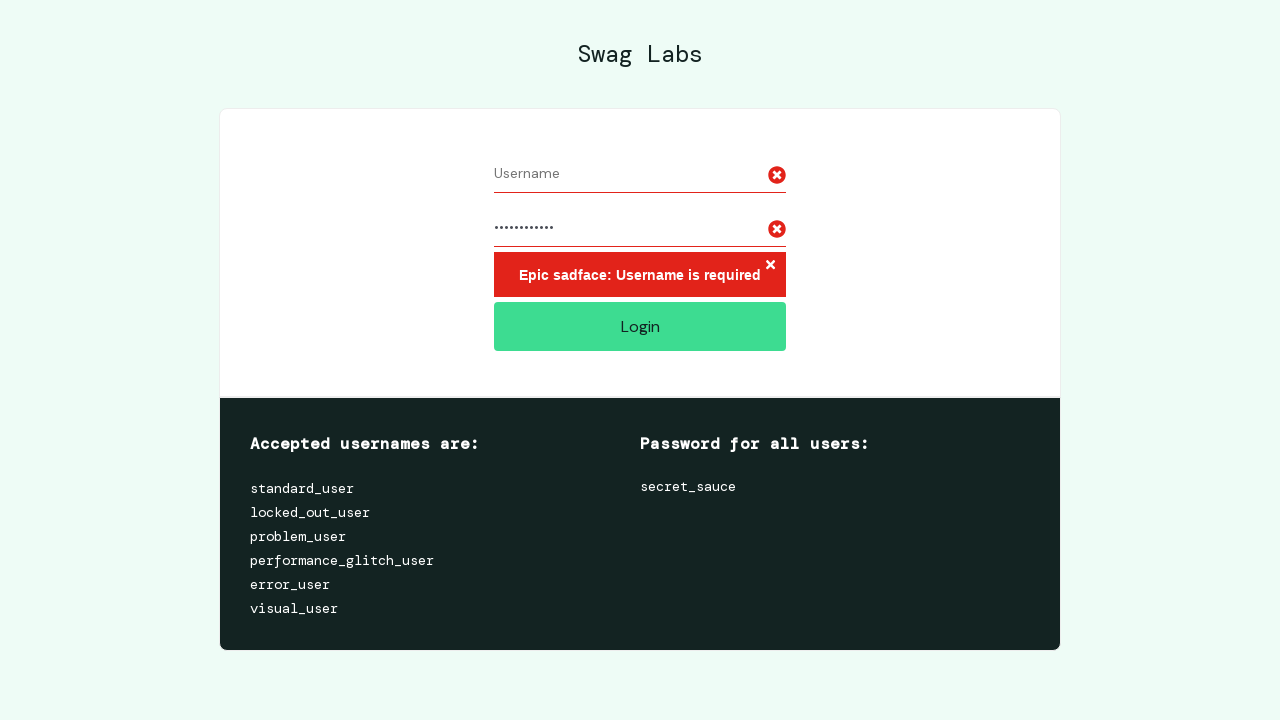

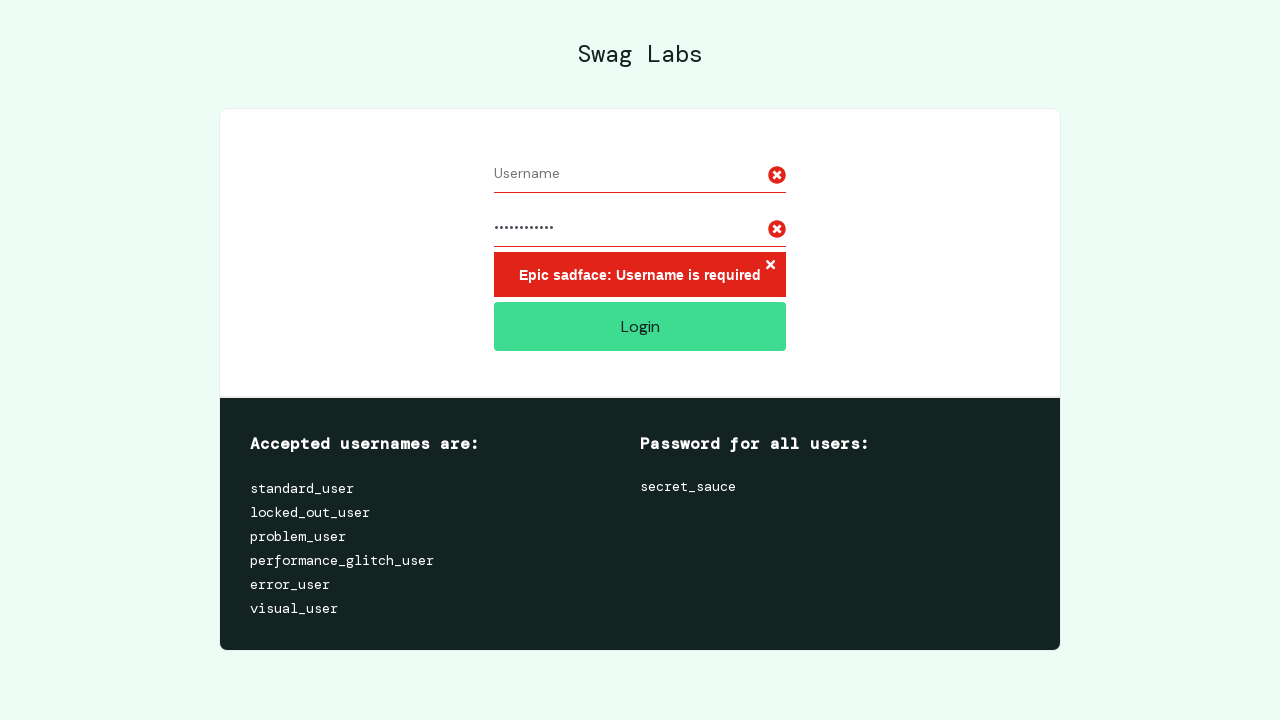